Tests alert popup functionality on Selenium documentation page by clicking the "See an example alert" button

Starting URL: https://www.selenium.dev/documentation/webdriver/interactions/alerts/

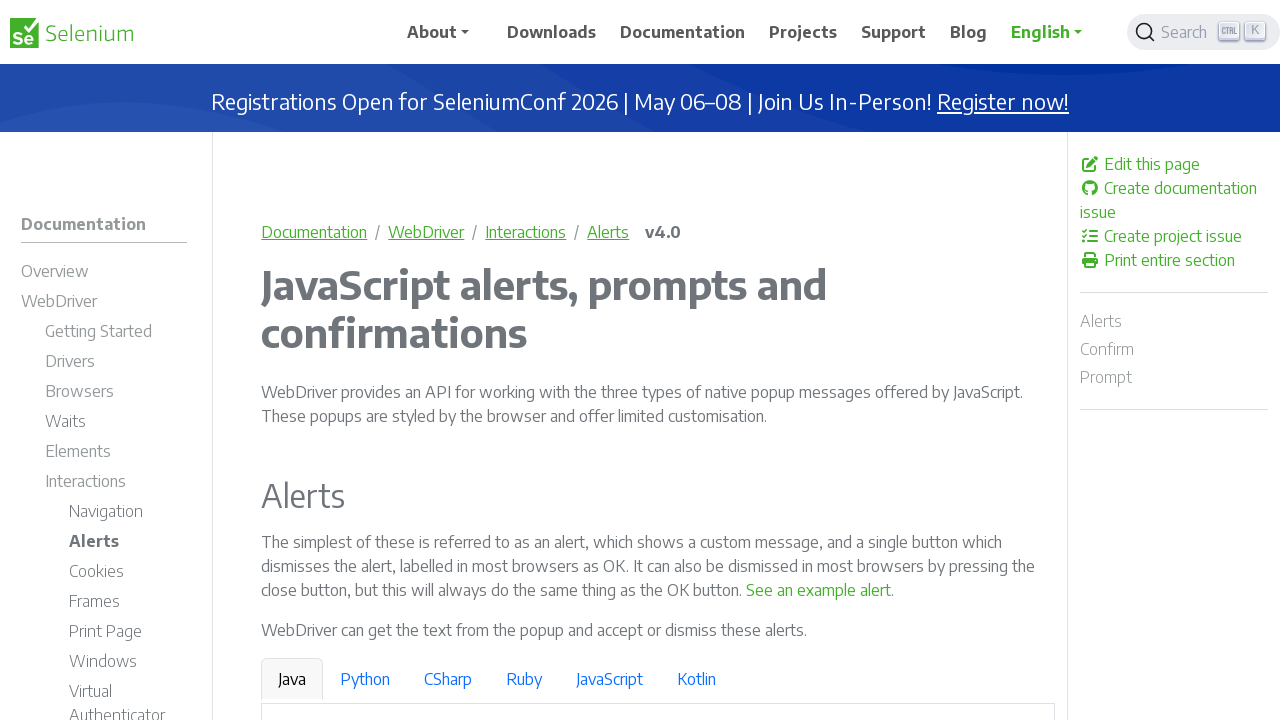

Navigated to Selenium documentation page on alerts
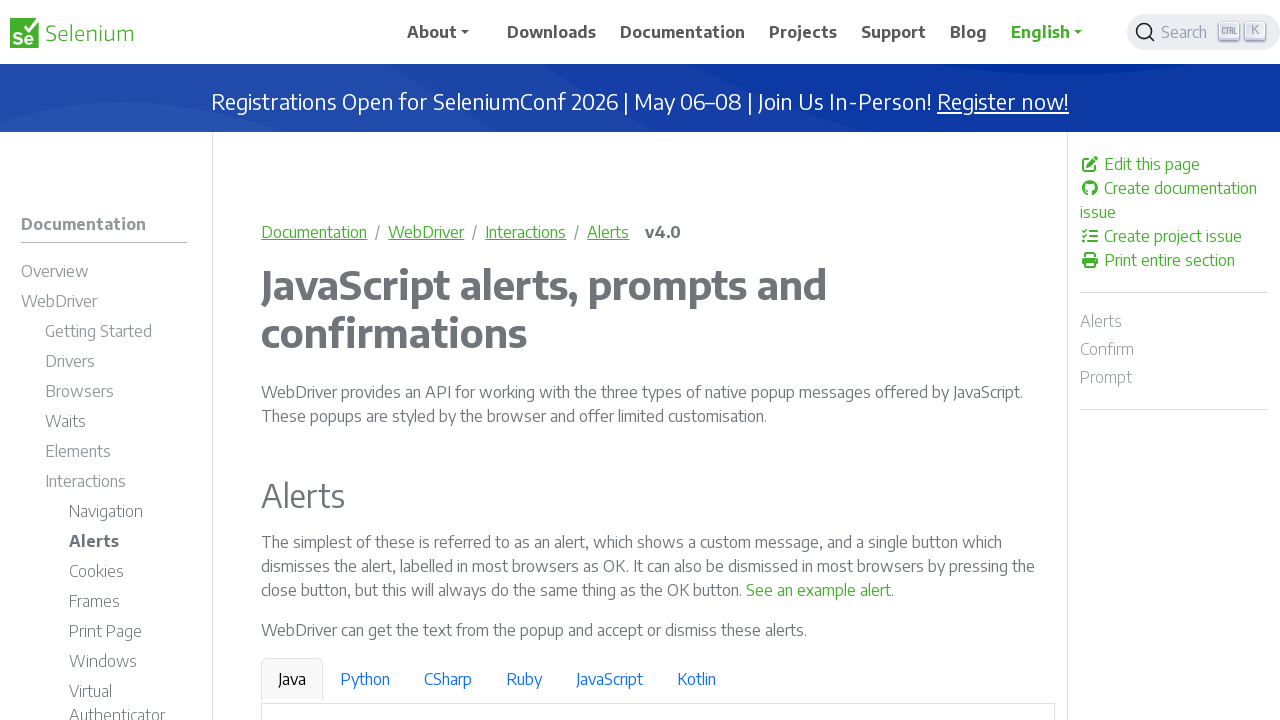

Clicked the 'See an example alert' button to trigger alert popup at (819, 590) on internal:text="See an example alert"s
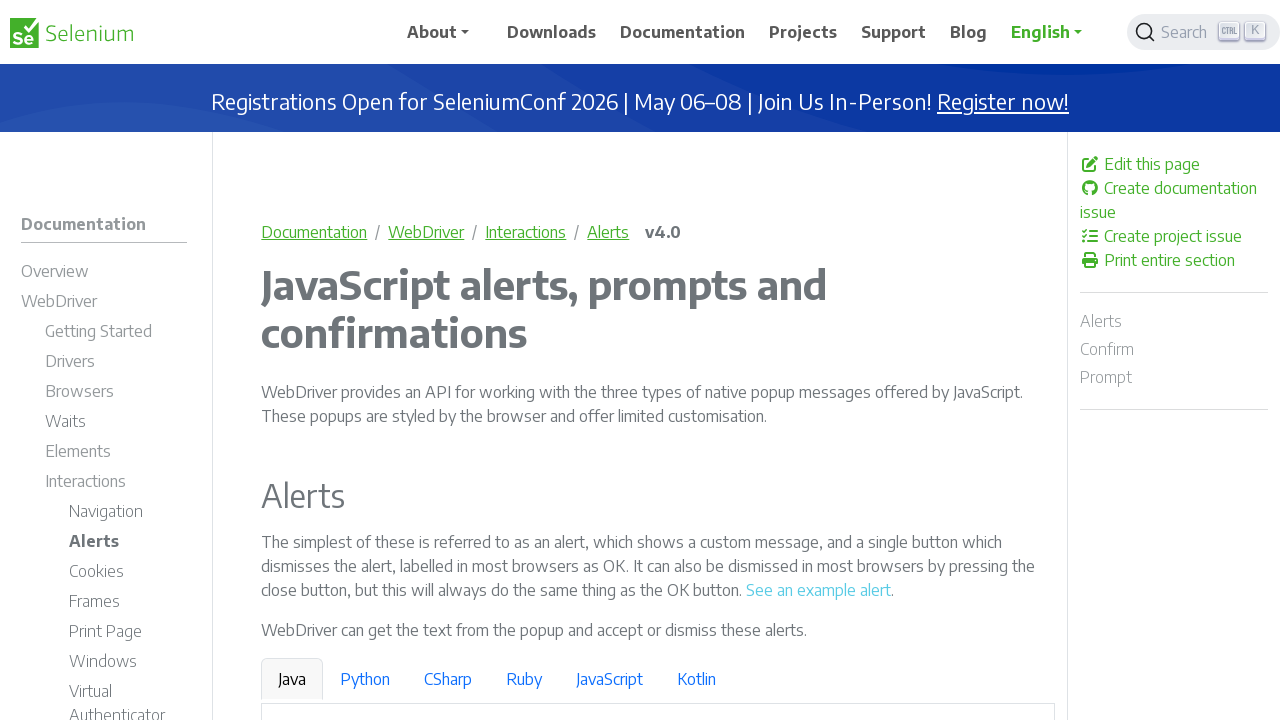

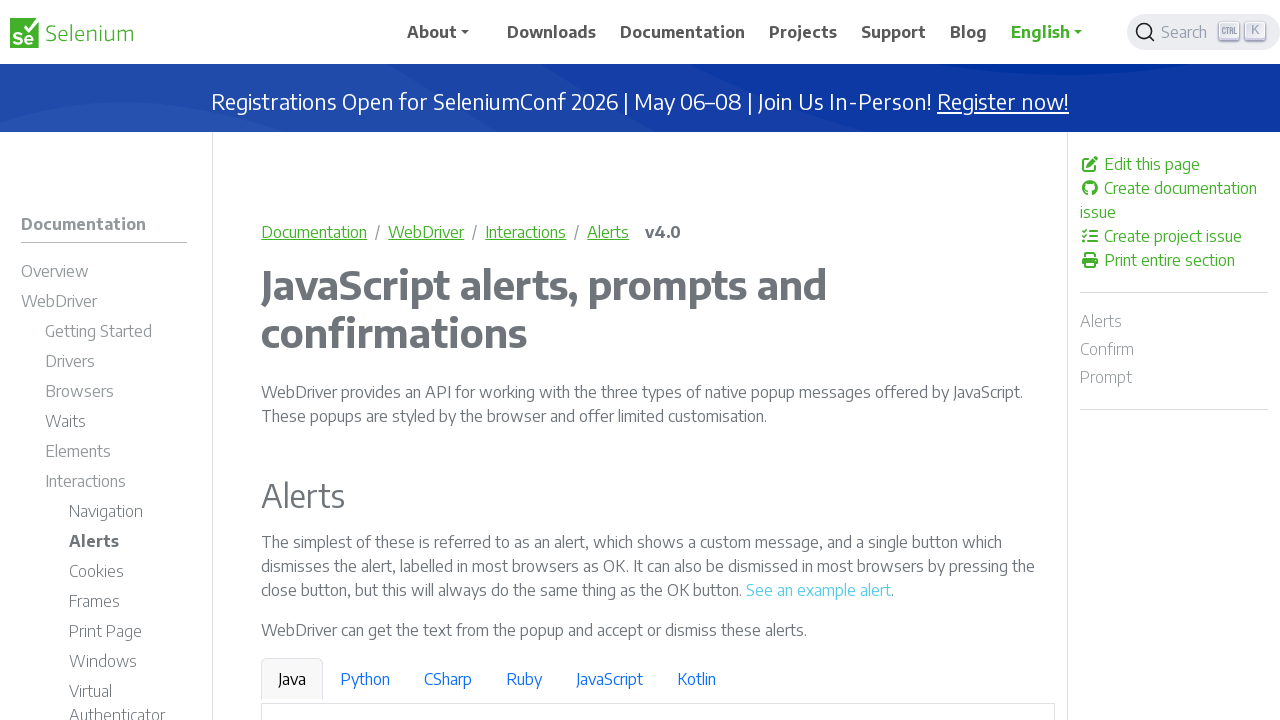